Tests a todo list application by clicking on existing todo items, adding a new todo item with custom text, and verifying the new item appears correctly in the list

Starting URL: https://lambdatest.github.io/sample-todo-app/

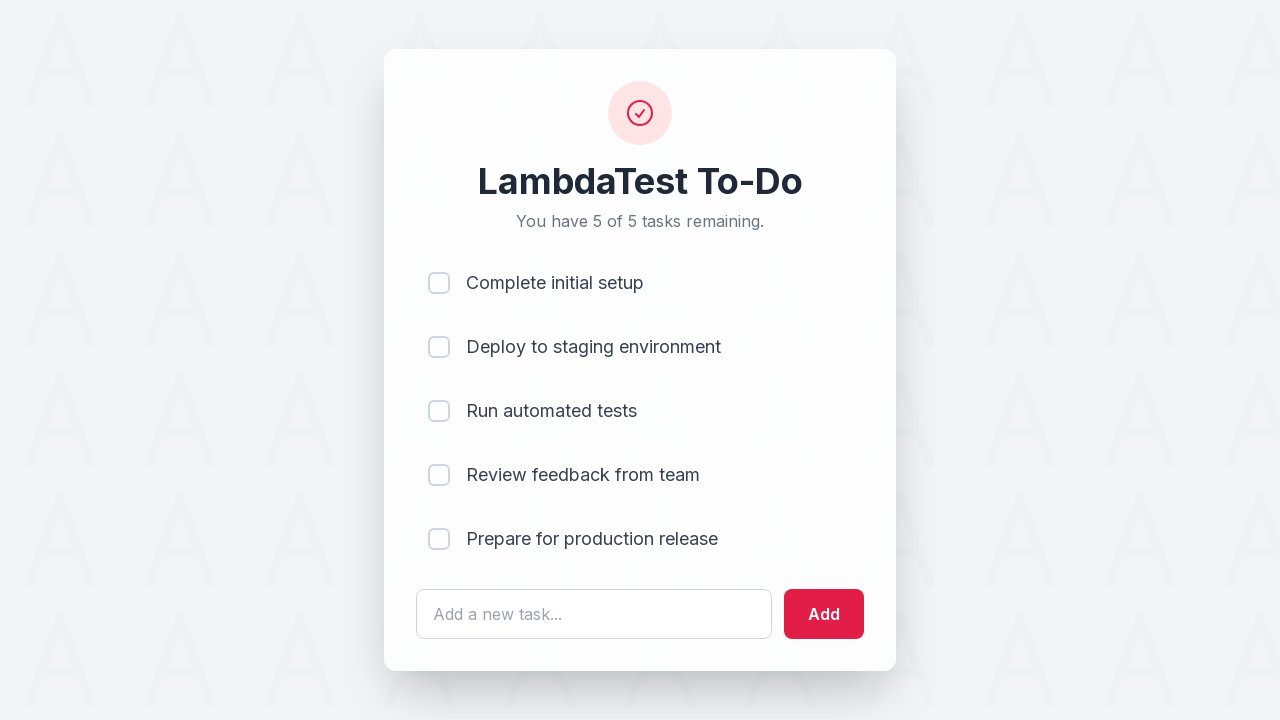

Clicked first todo item checkbox at (439, 283) on input[name='li1']
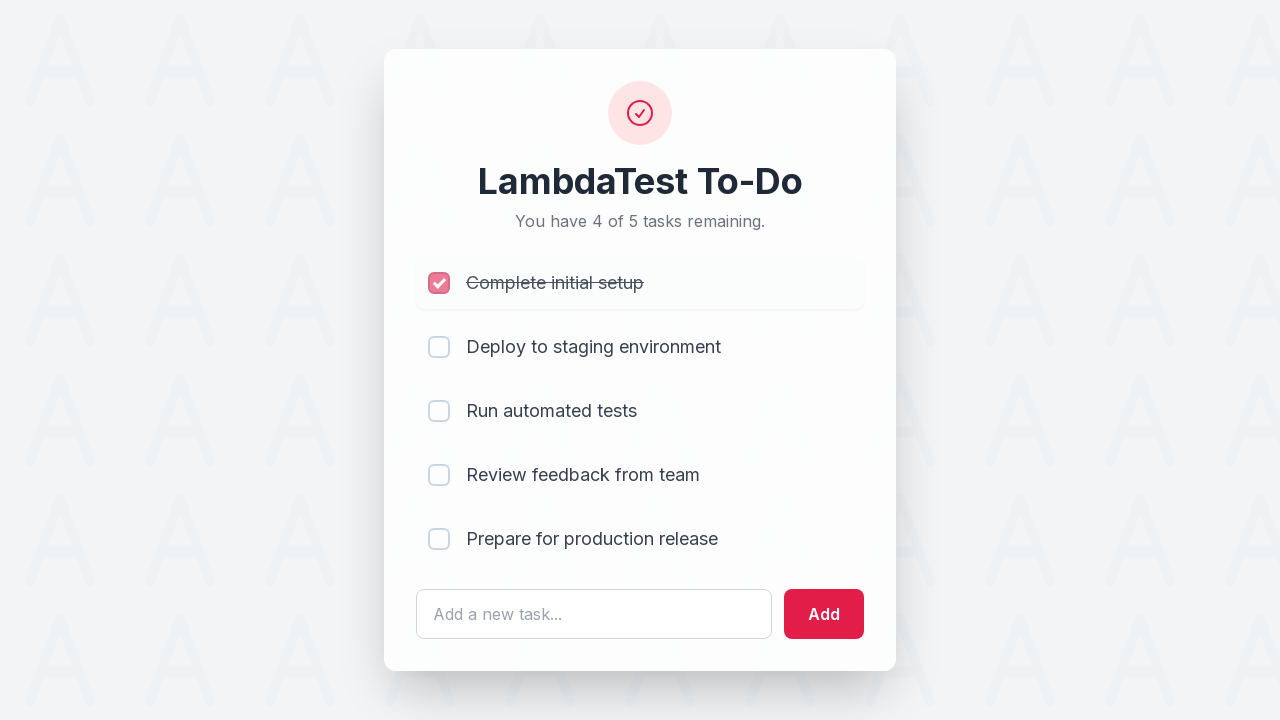

Clicked second todo item checkbox at (439, 347) on input[name='li2']
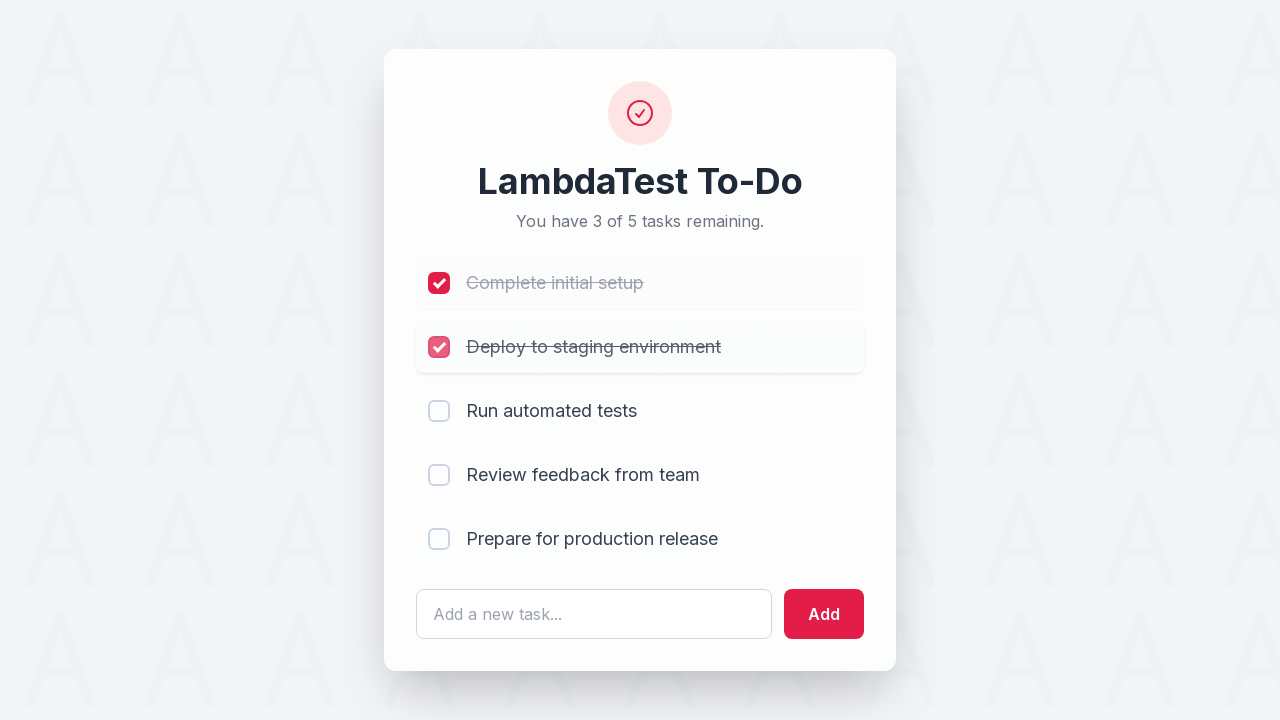

Filled todo input field with 'Yey, Let's add it to list' on #sampletodotext
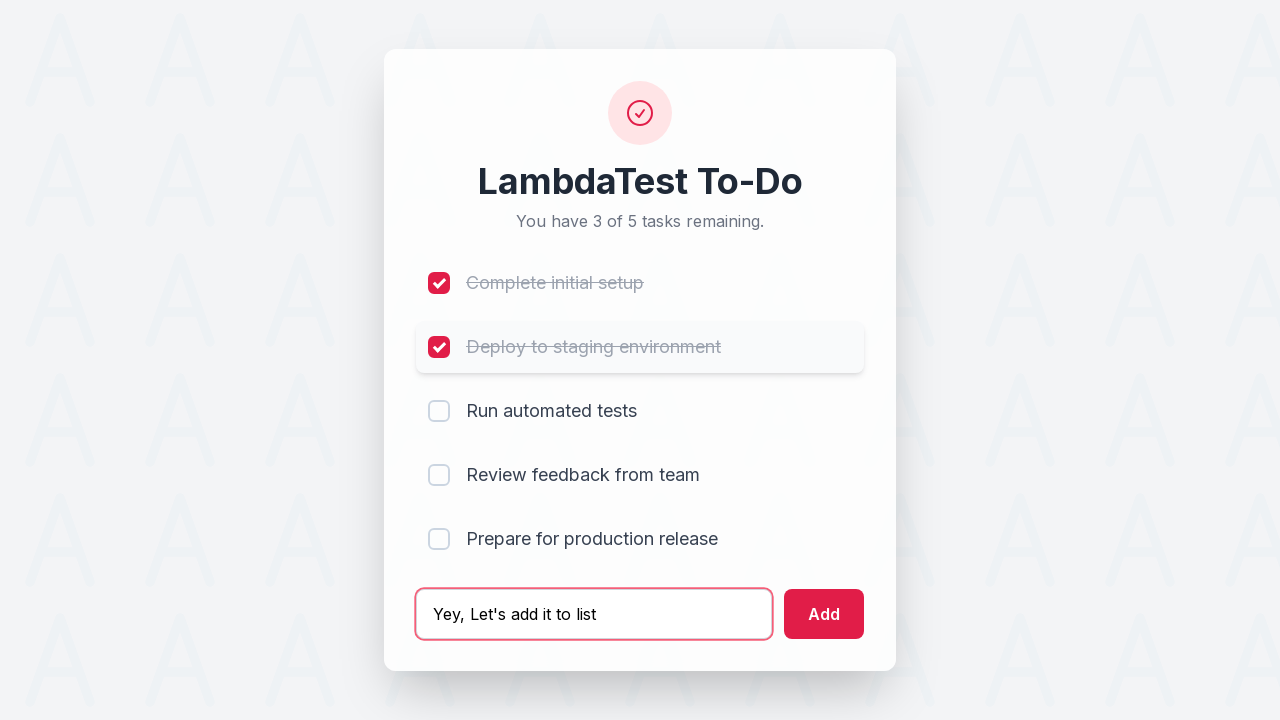

Clicked add button to create new todo item at (824, 614) on #addbutton
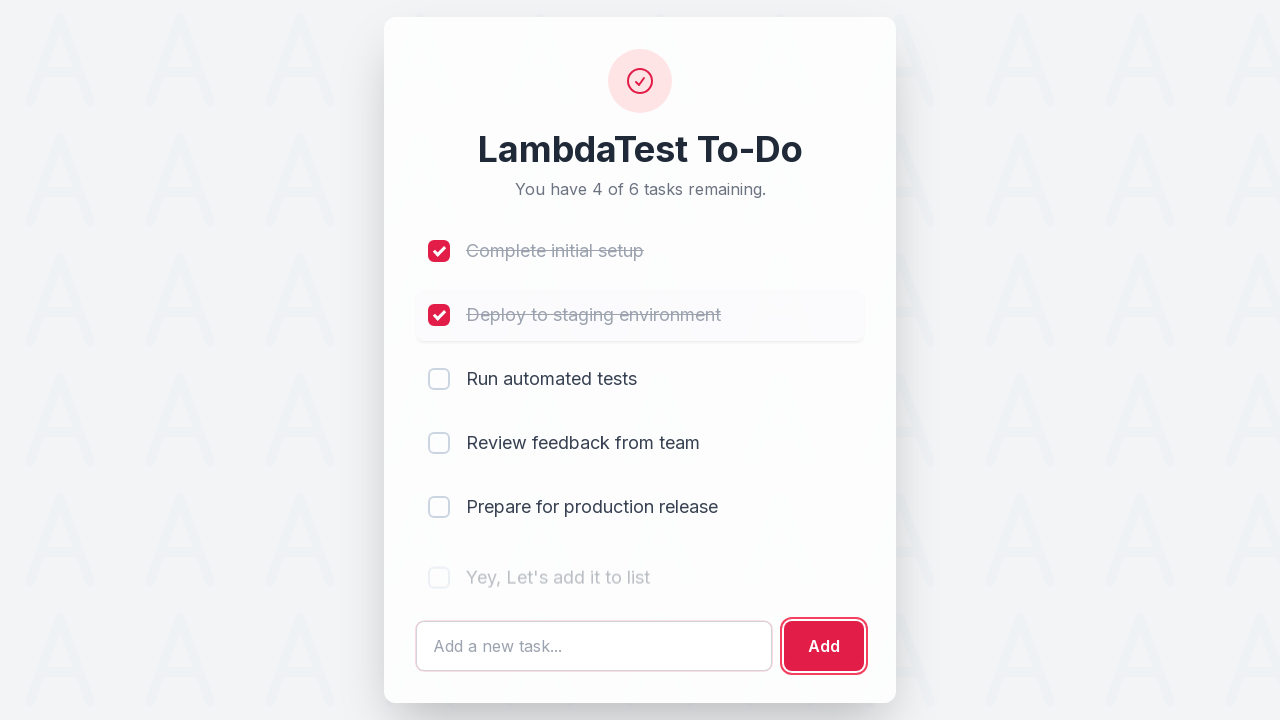

Verified new todo item appears in the list at position 6
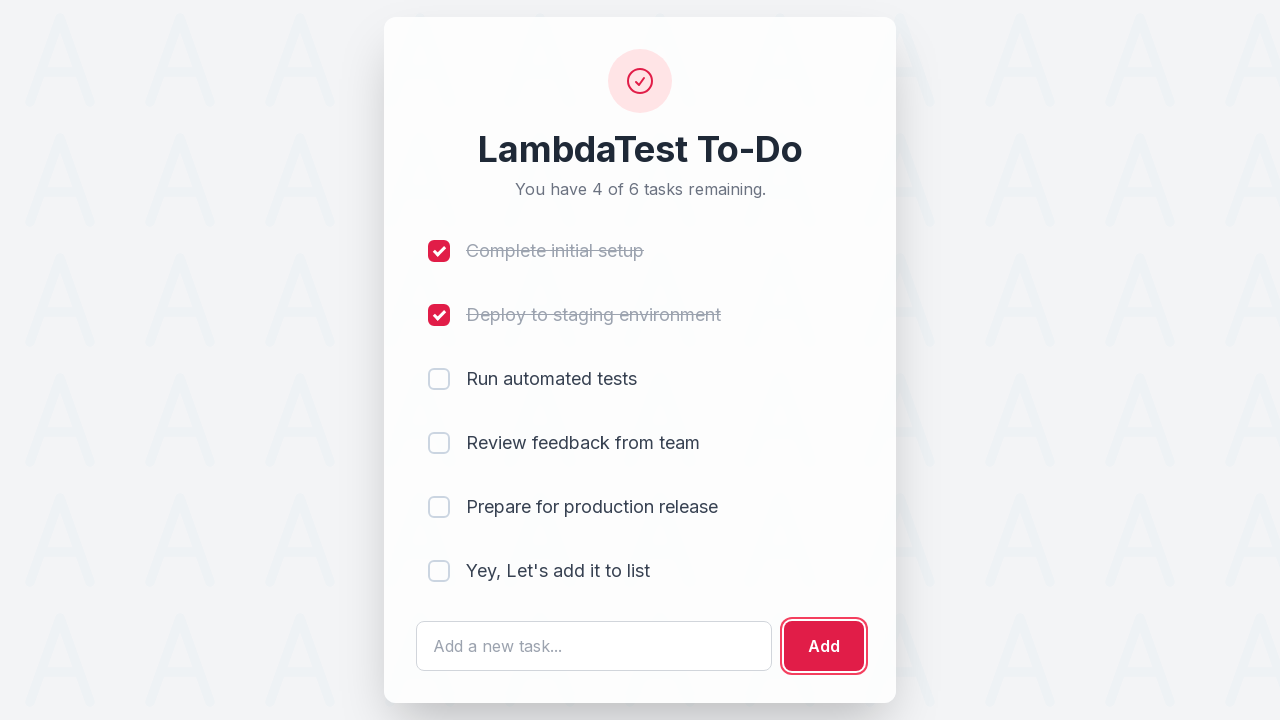

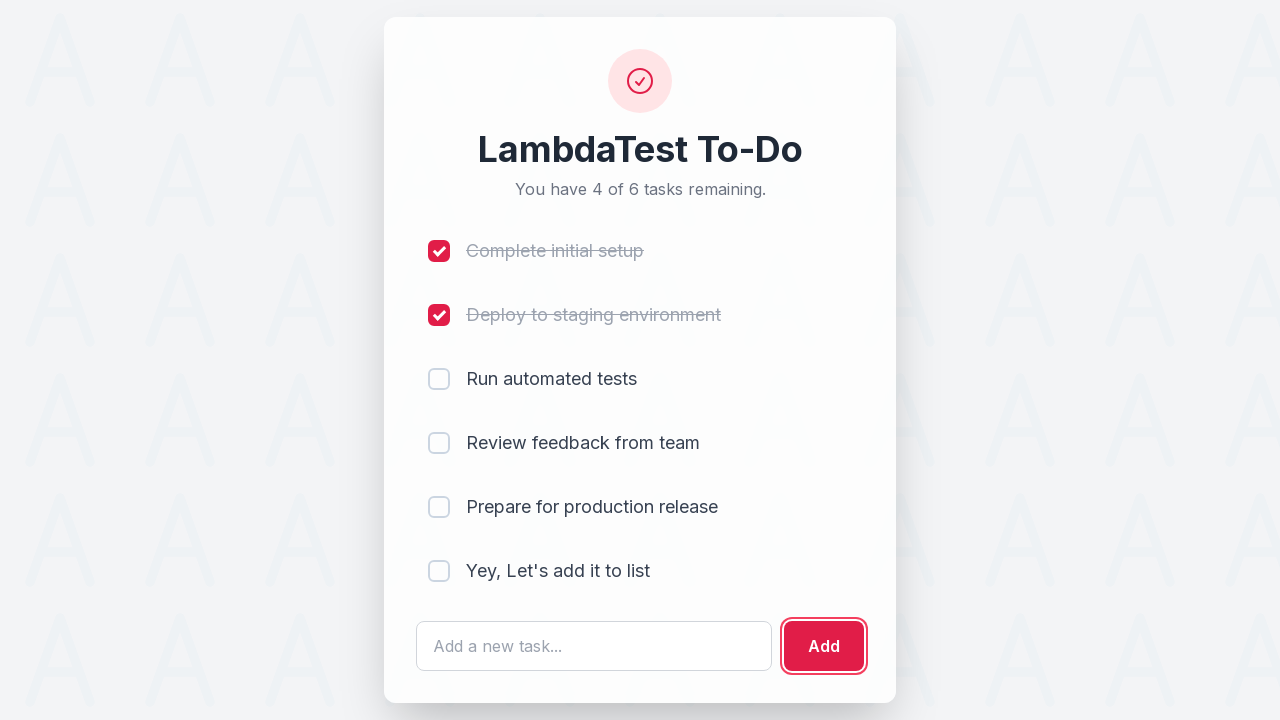